Tests registration form by filling required fields (first name, last name, email) and submitting the form

Starting URL: https://suninjuly.github.io/registration1.html

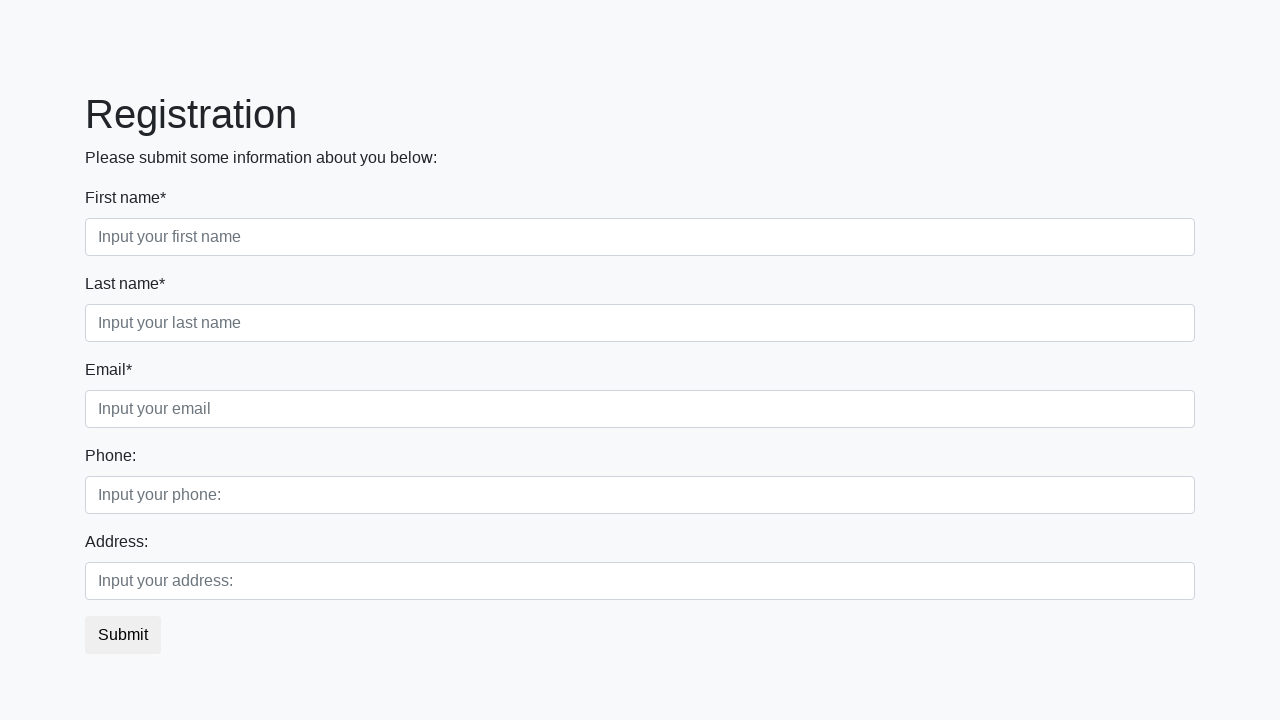

Filled first name field with 'Ivan' on .first_block input.form-control.first
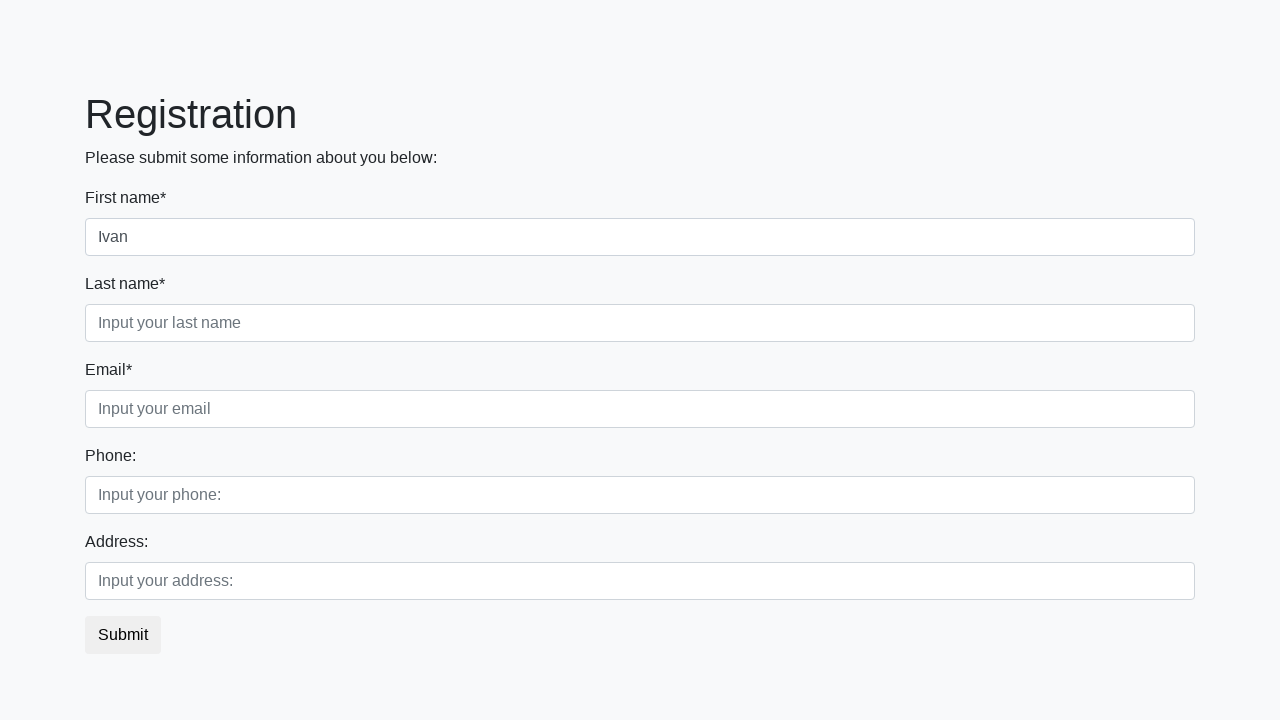

Filled last name field with 'Petrov' on .first_block input.form-control.second
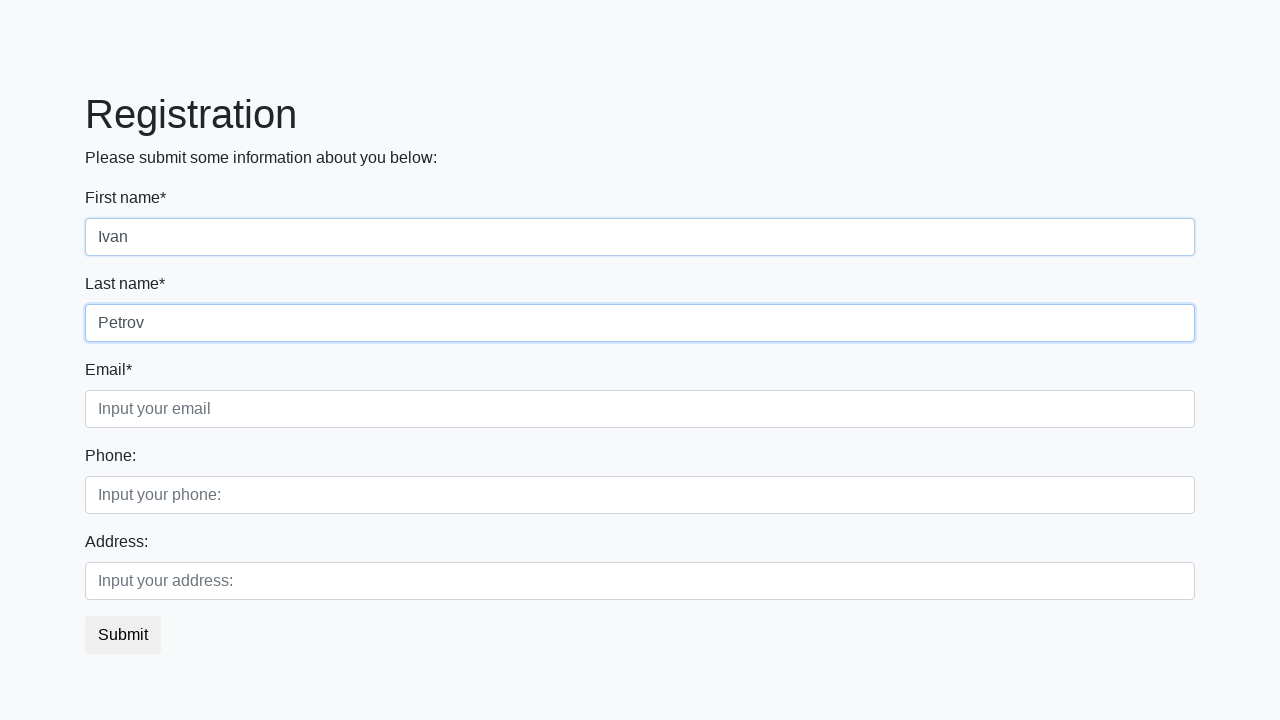

Filled email field with 'test123@example.com' on .first_block input.form-control.third
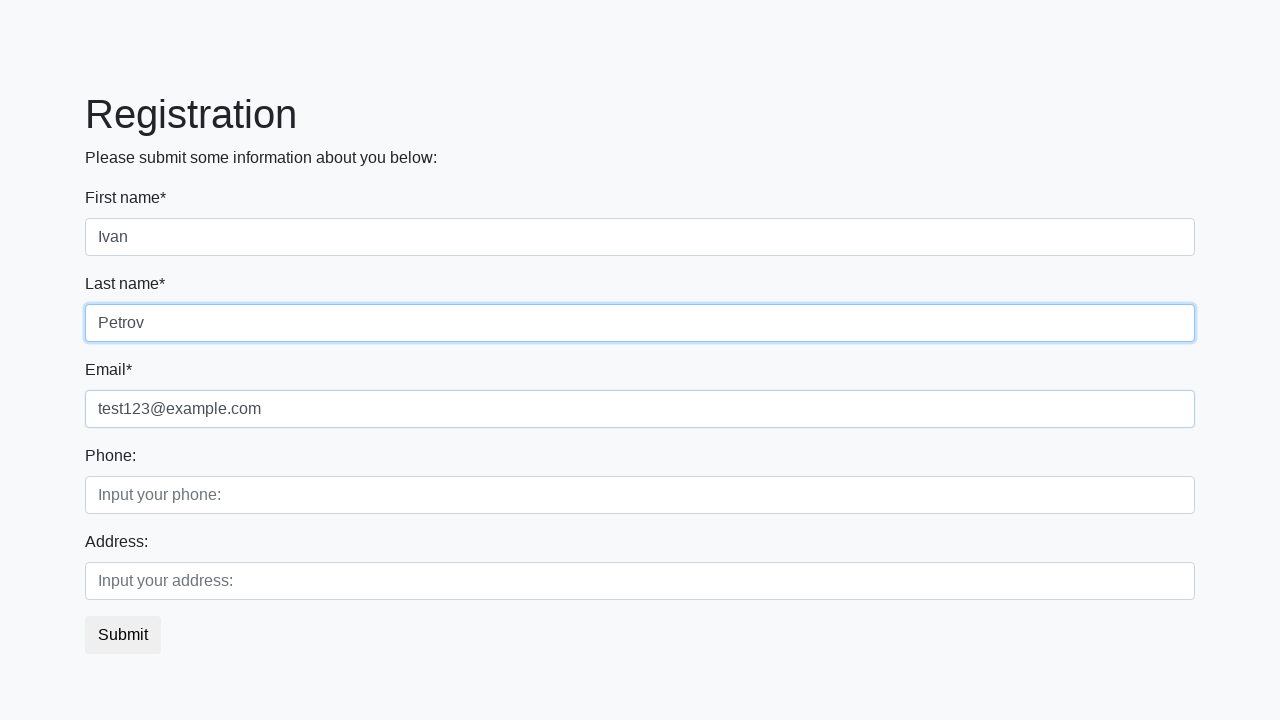

Clicked submit button to submit registration form at (123, 635) on button.btn
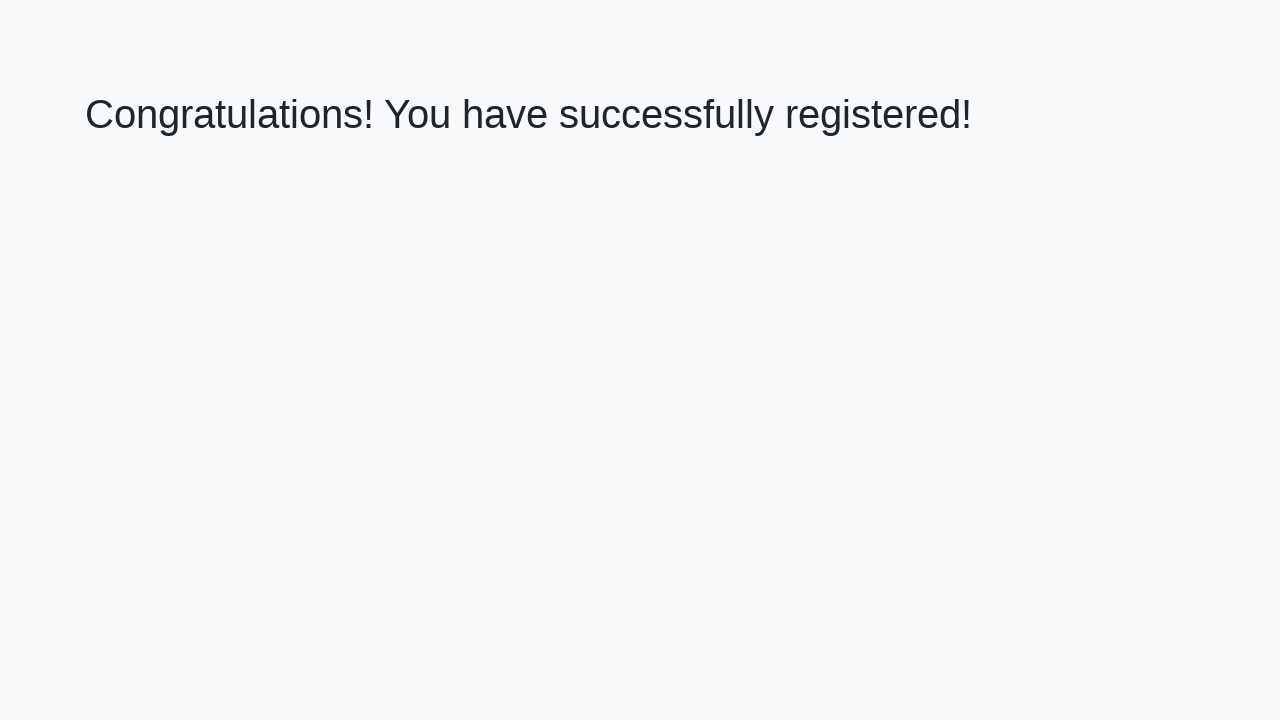

Success message appeared after form submission
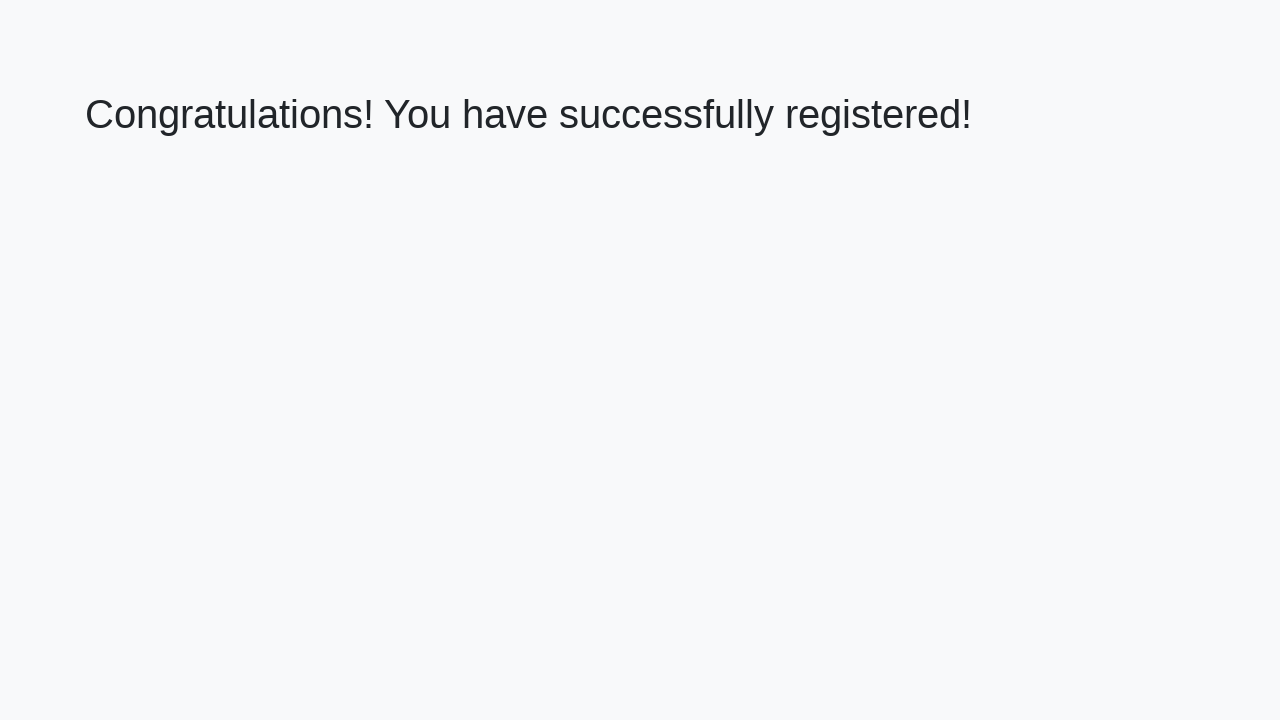

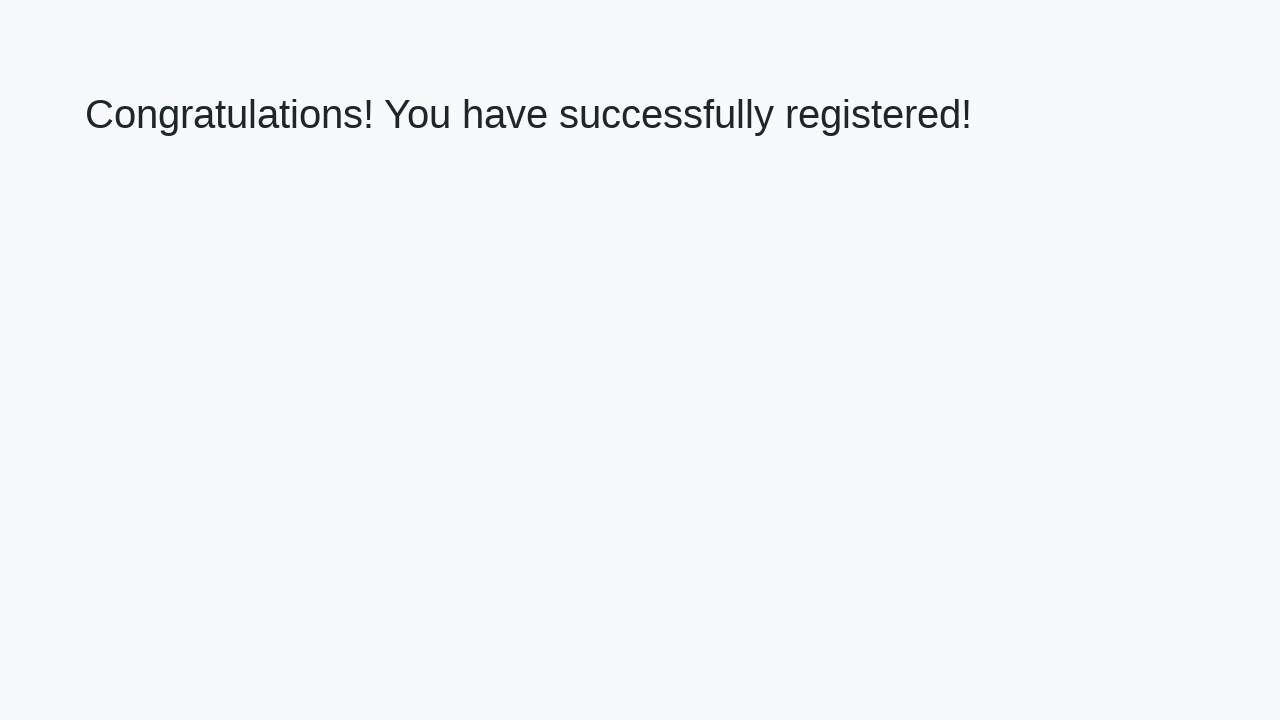